Tests responsive design across different viewport sizes (desktop large, desktop, tablet, mobile) and verifies key elements are visible

Starting URL: https://www.001236.xyz/en

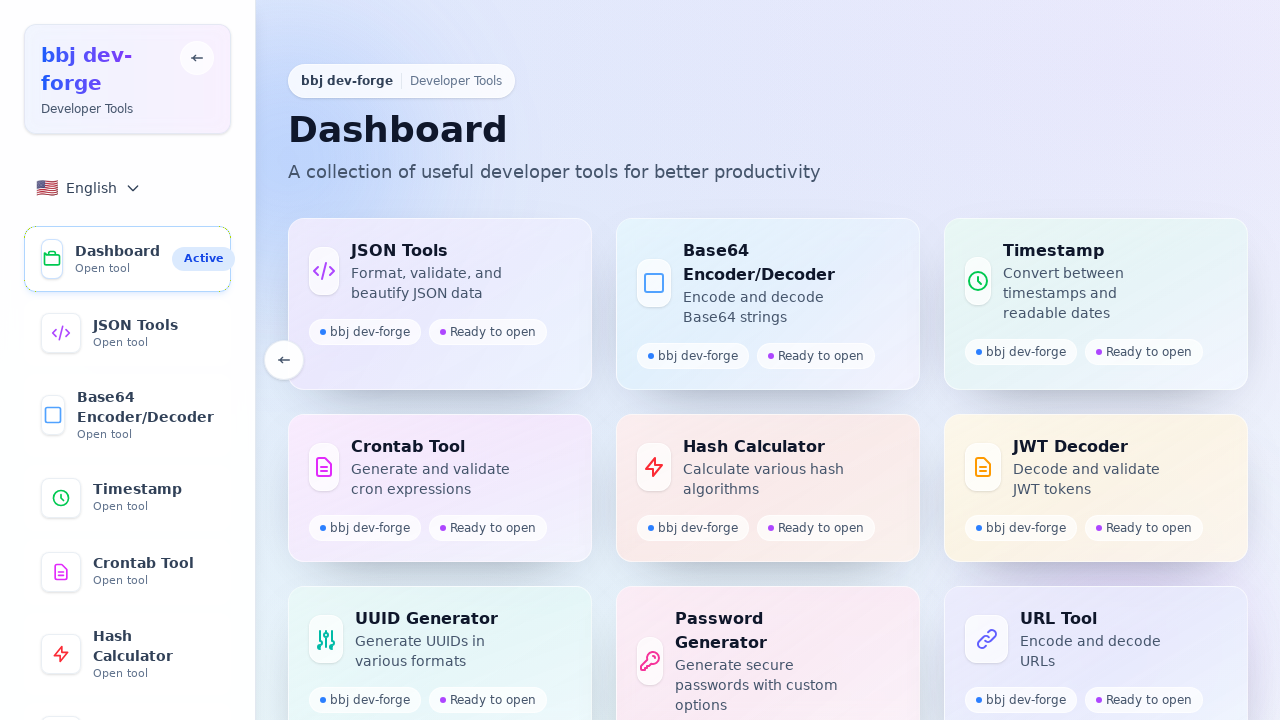

Set viewport to Desktop Large (1920x1080)
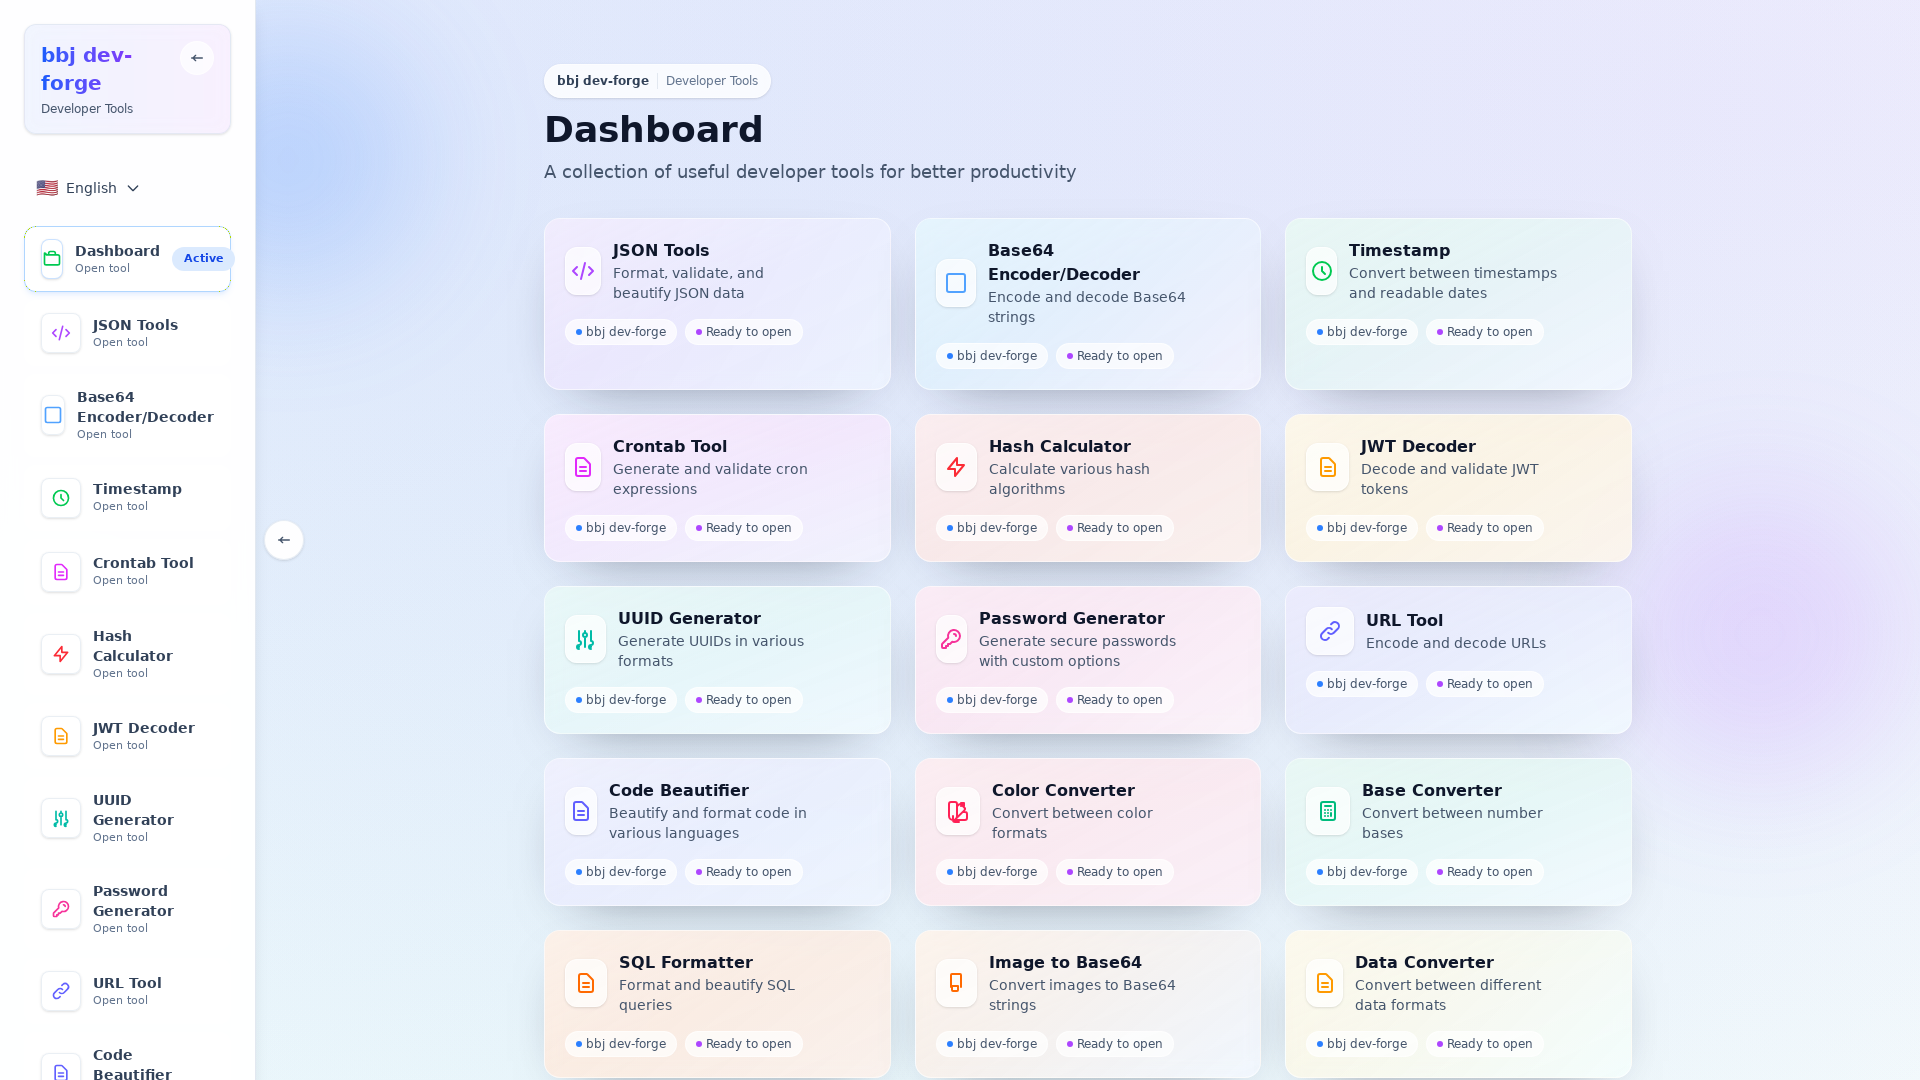

Reloaded page for Desktop Large viewport
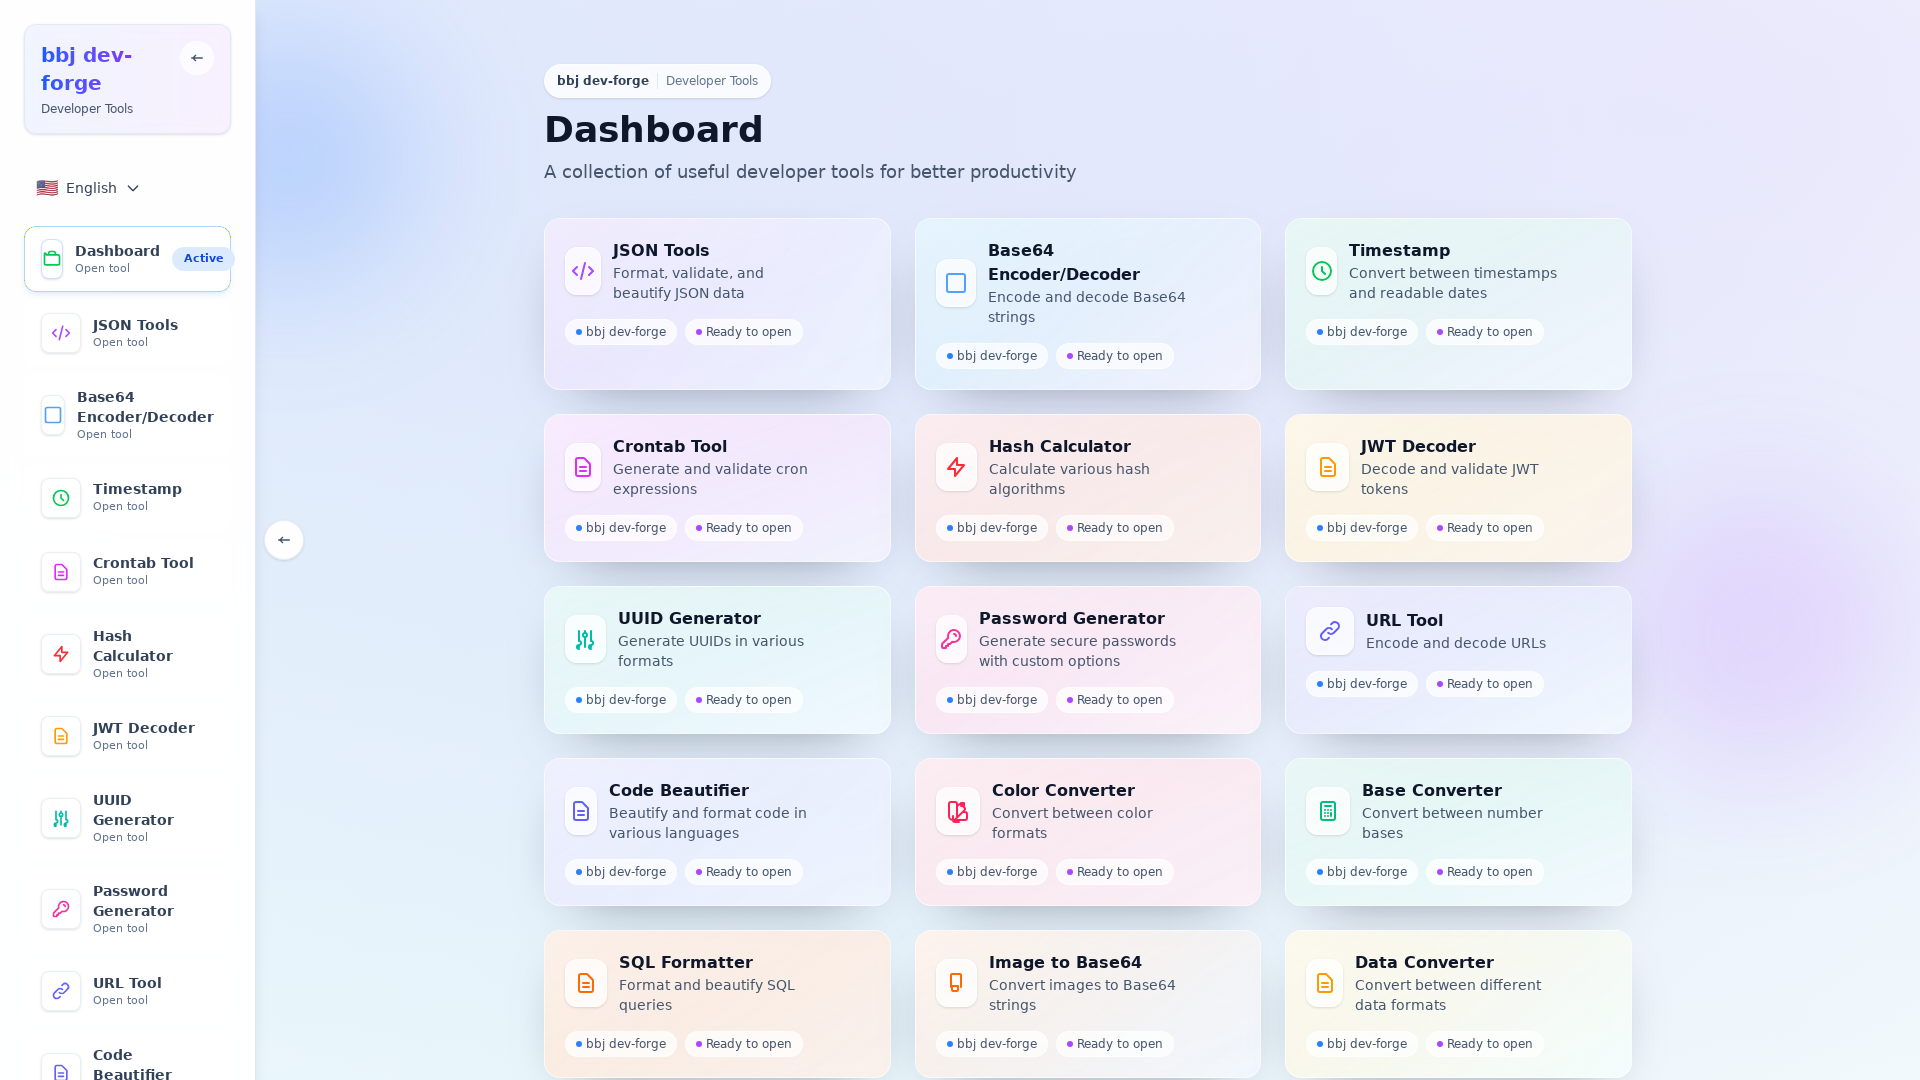

Set viewport to Desktop (1280x720)
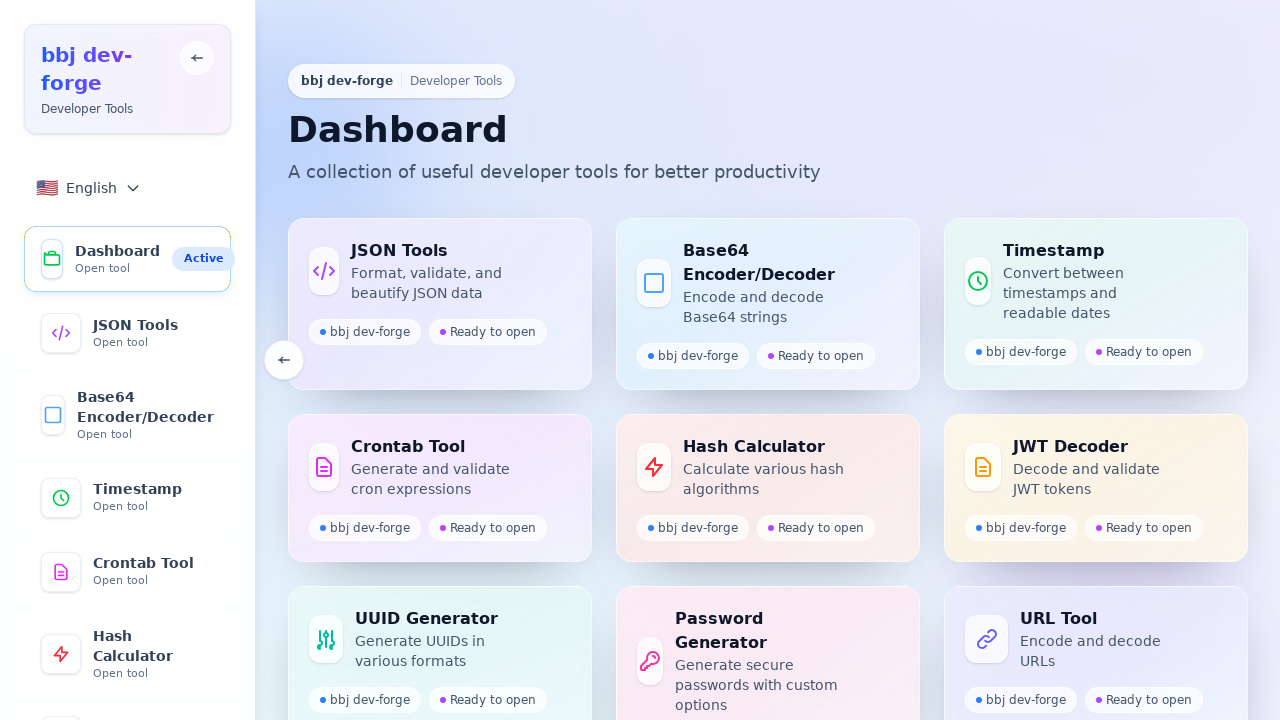

Reloaded page for Desktop viewport
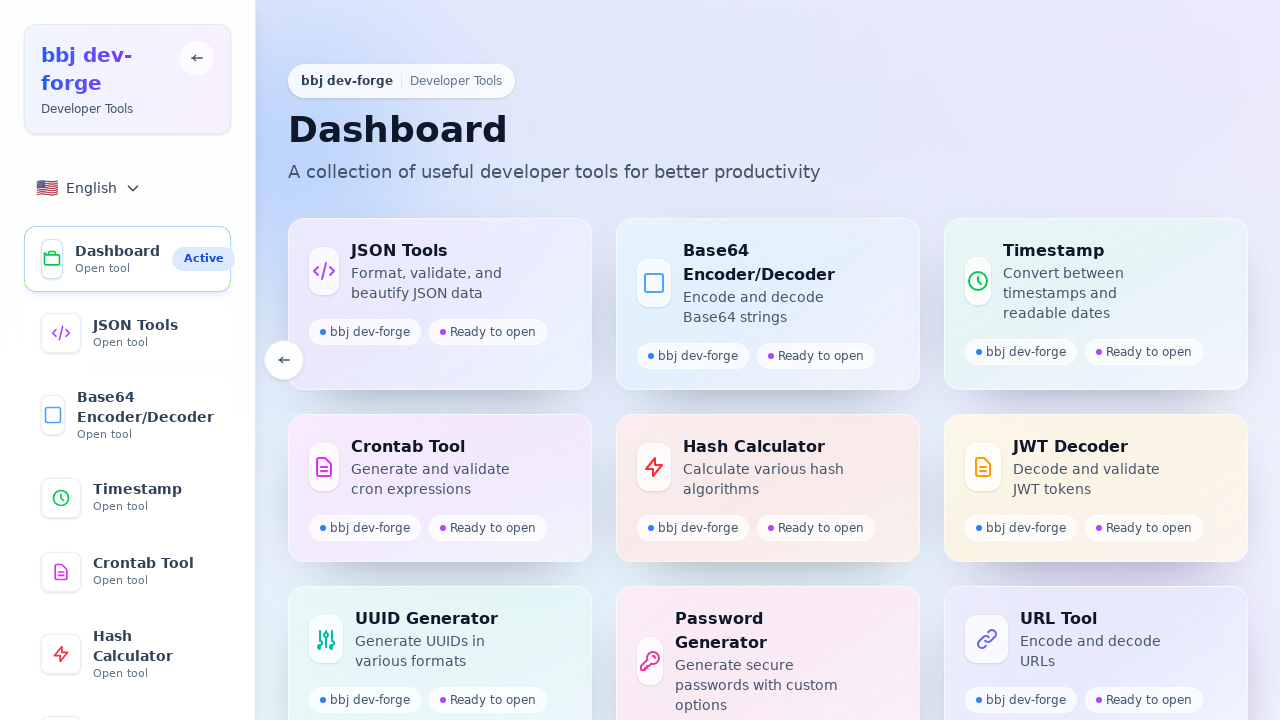

Set viewport to Tablet (768x1024)
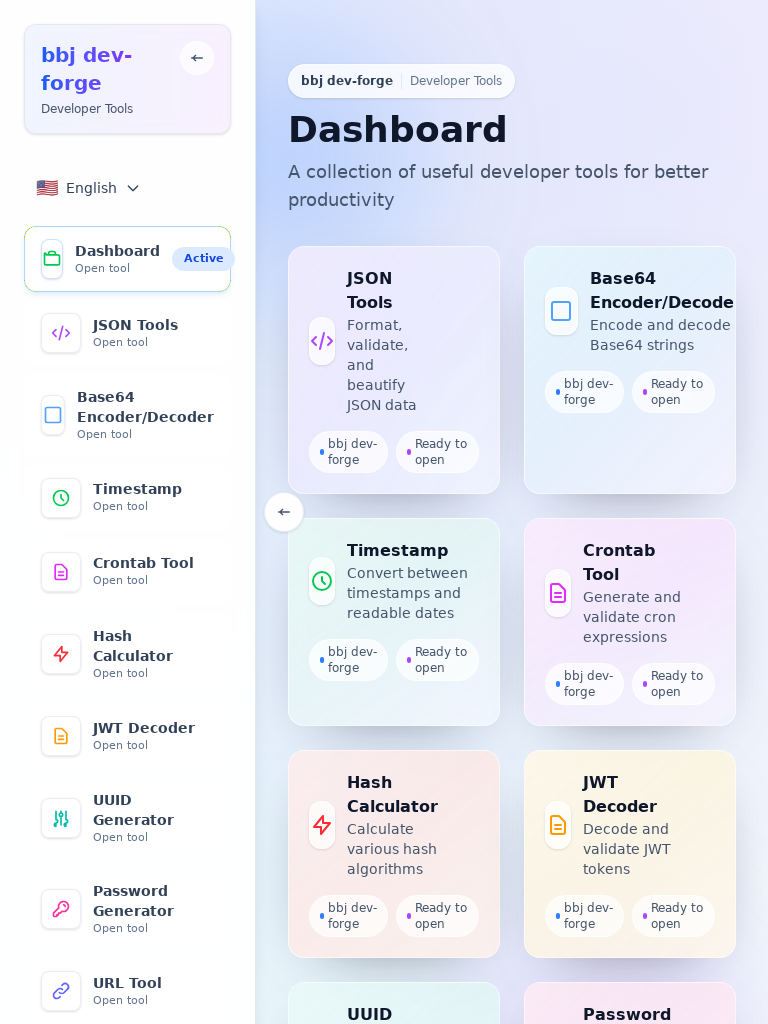

Reloaded page for Tablet viewport
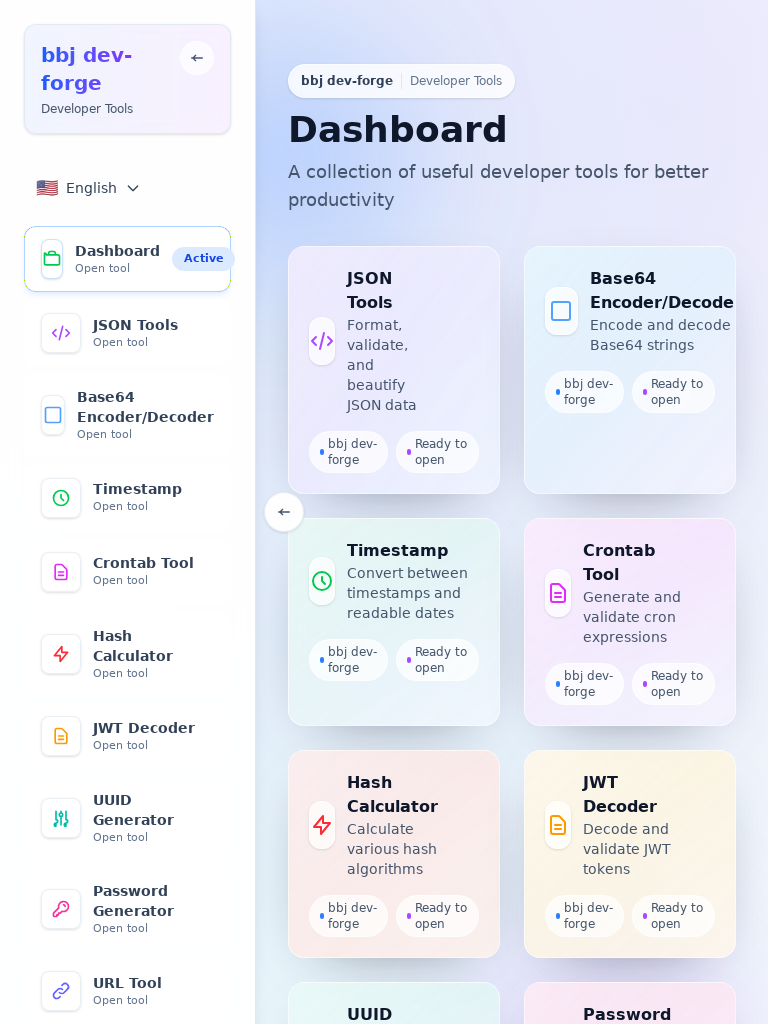

Set viewport to Mobile (375x667)
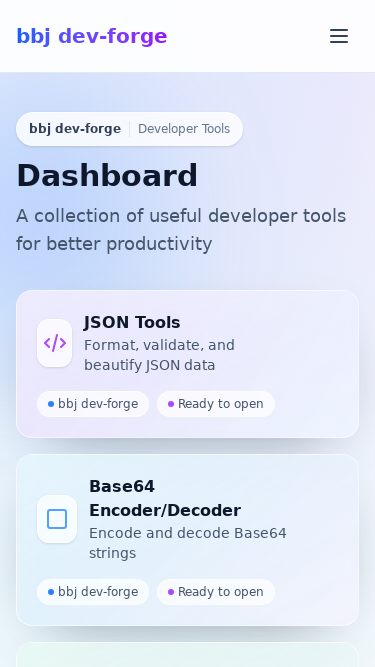

Reloaded page for Mobile viewport
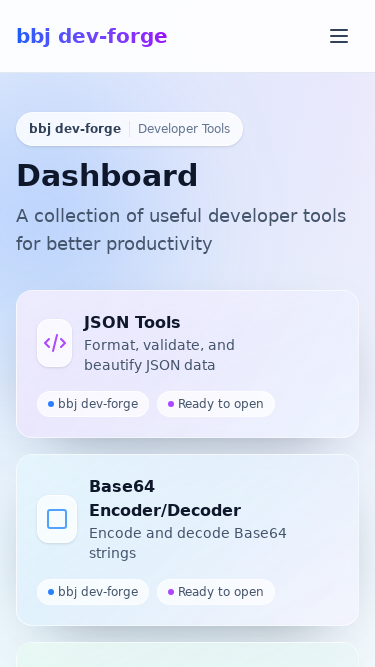

Clicked navigation menu button on Mobile at (339, 36) on button[aria-label="Toggle navigation"]
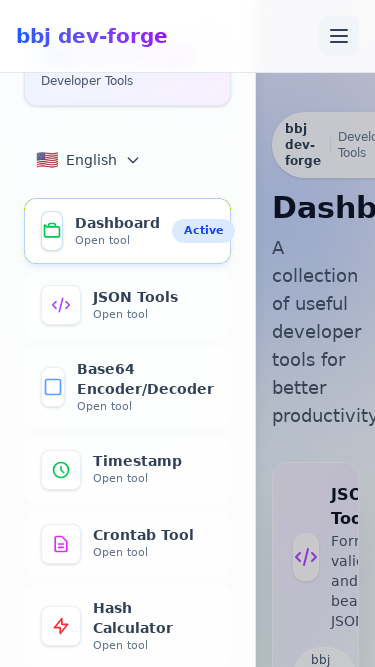

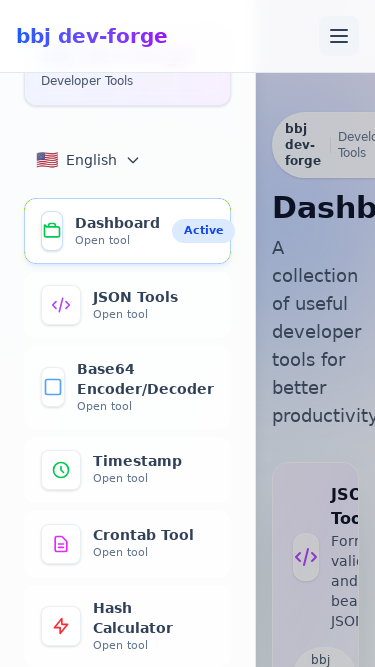